Navigates to Flipkart homepage and performs mouse hover operations on the top menu items to reveal dropdown menus

Starting URL: https://www.flipkart.com/

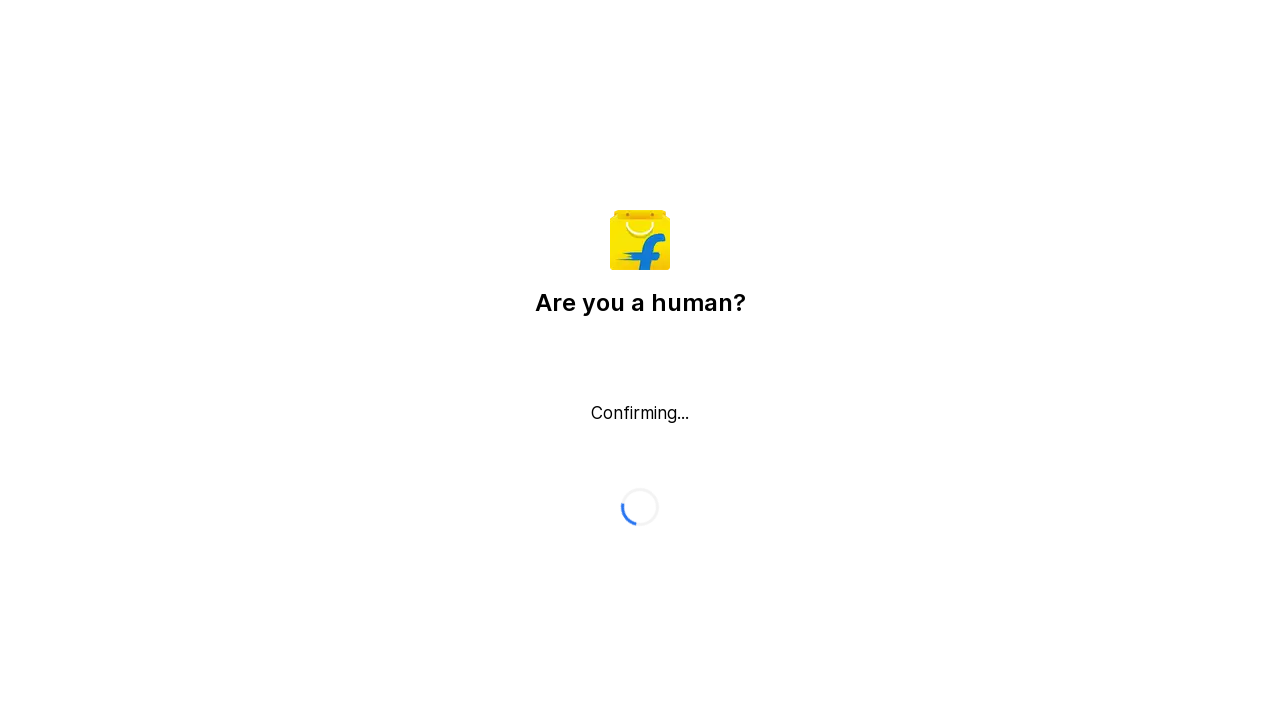

Navigated to Flipkart homepage
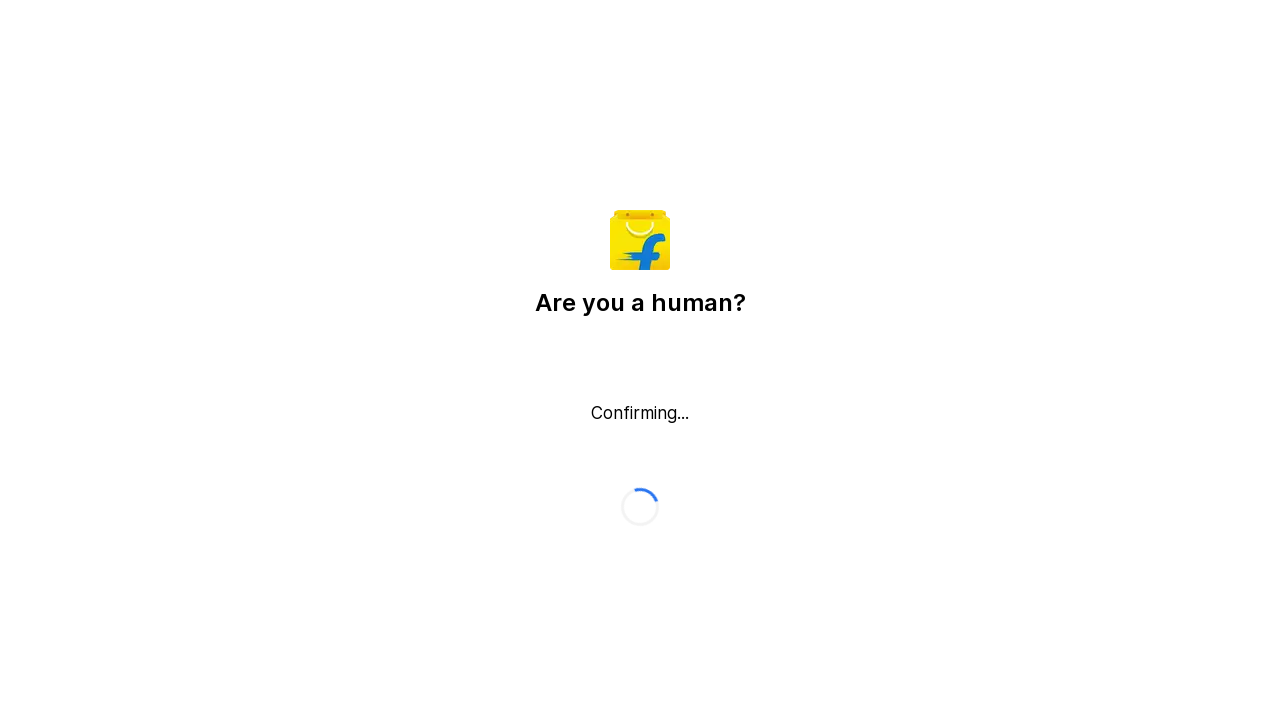

Retrieved all menu items - Found 0 items
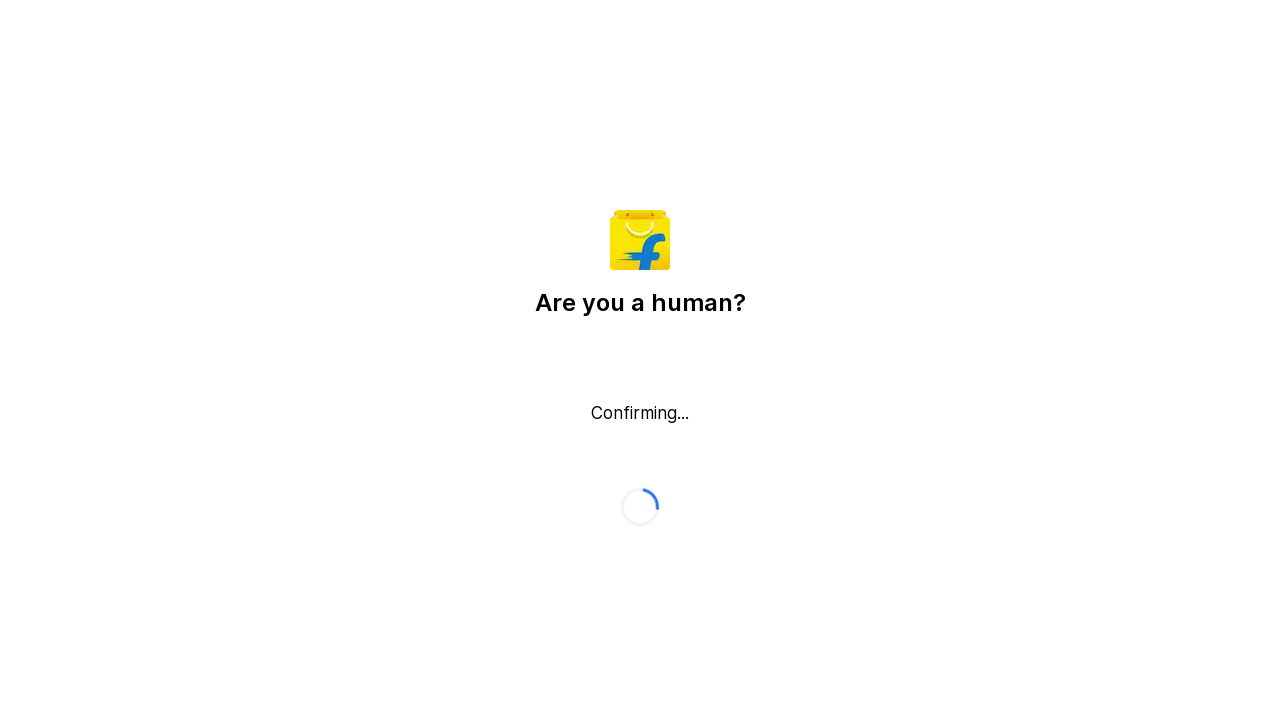

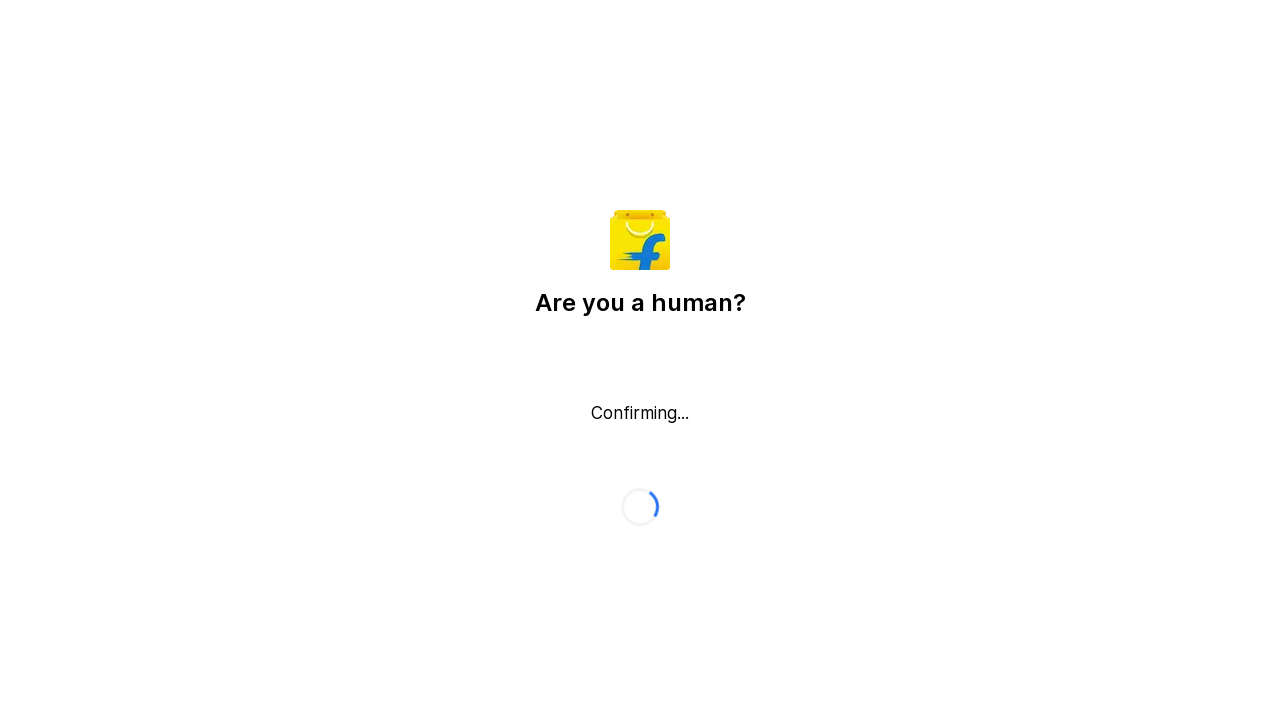